Tests multiple window handling by clicking on Gmail sign-in button which opens a new window, then switches between parent and child windows

Starting URL: https://webapps.tekstac.com/SeleniumApp1/TrainReservation/login.html

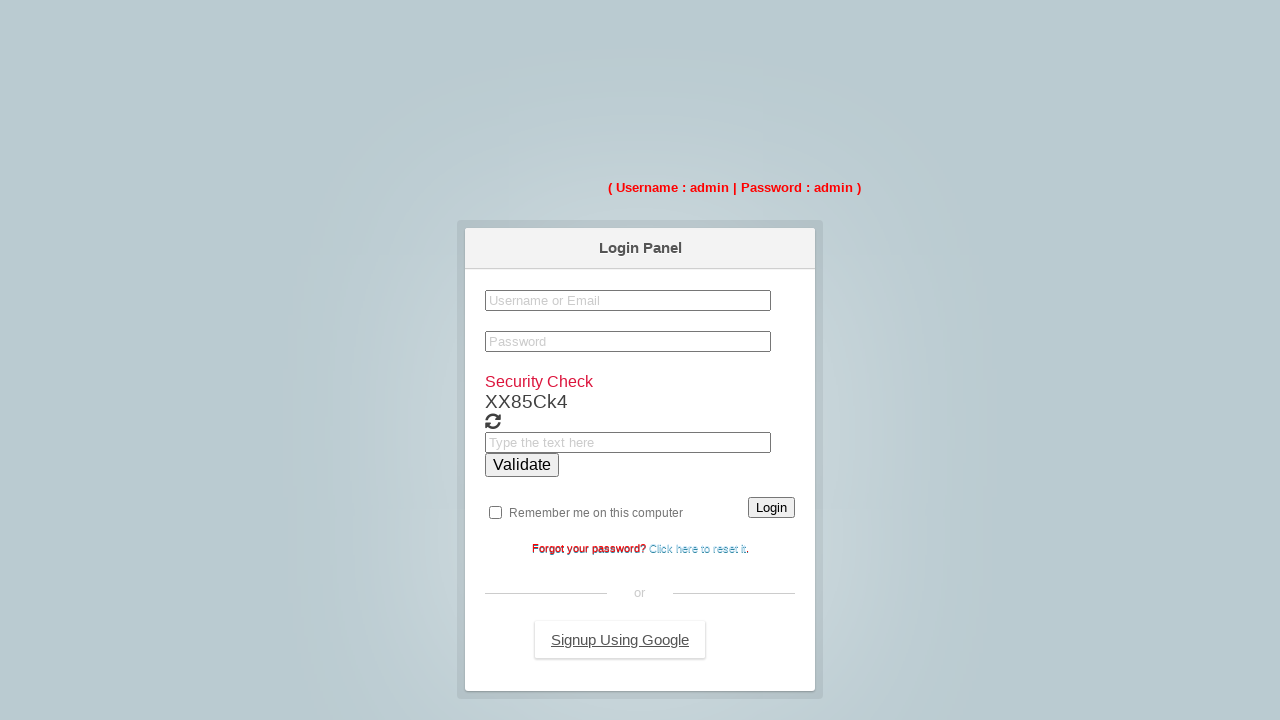

Clicked Gmail sign-in button at (620, 640) on #gmailsignin
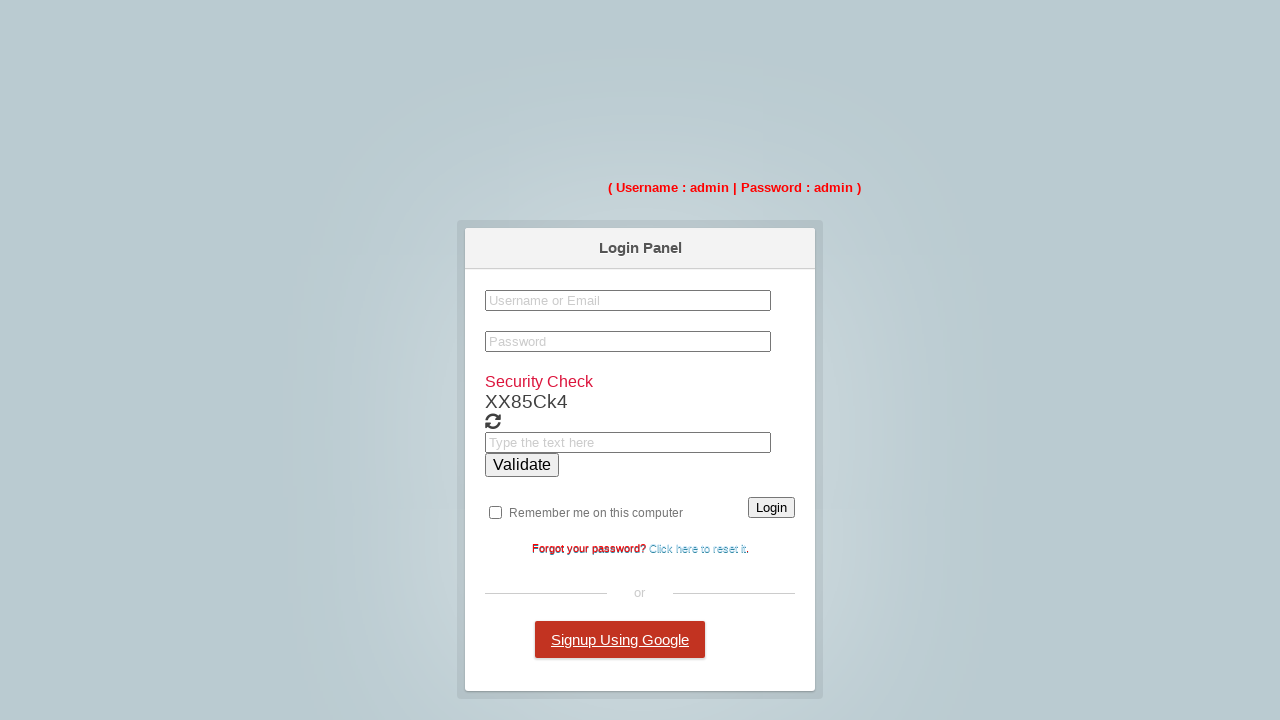

New window opened and captured at (620, 640) on #gmailsignin
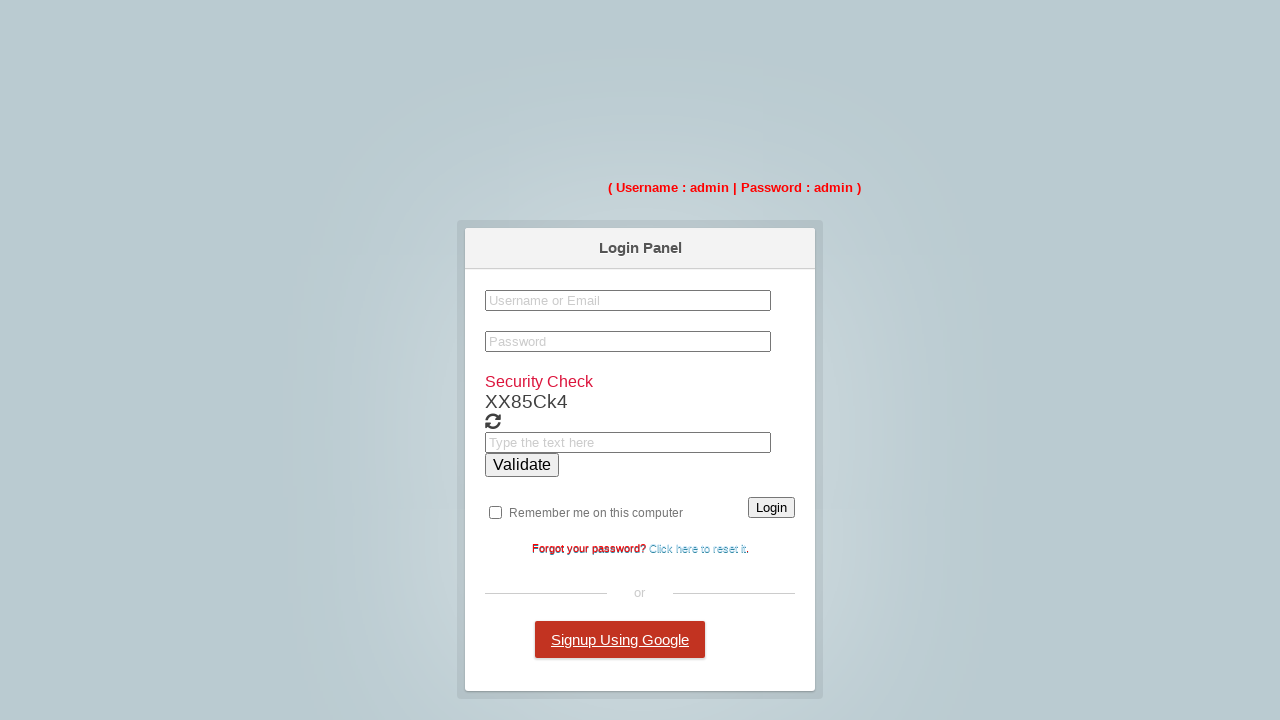

New window page loaded completely
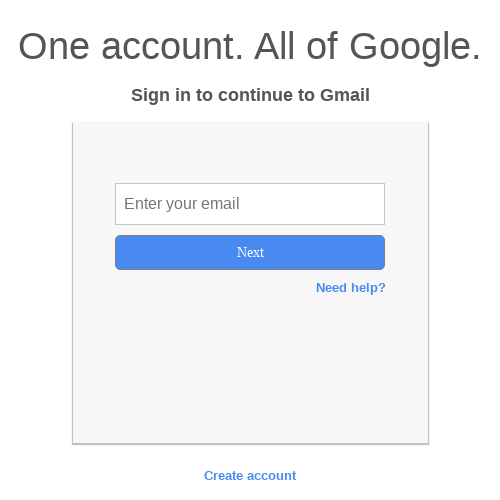

Retrieved parent window title: Login Page
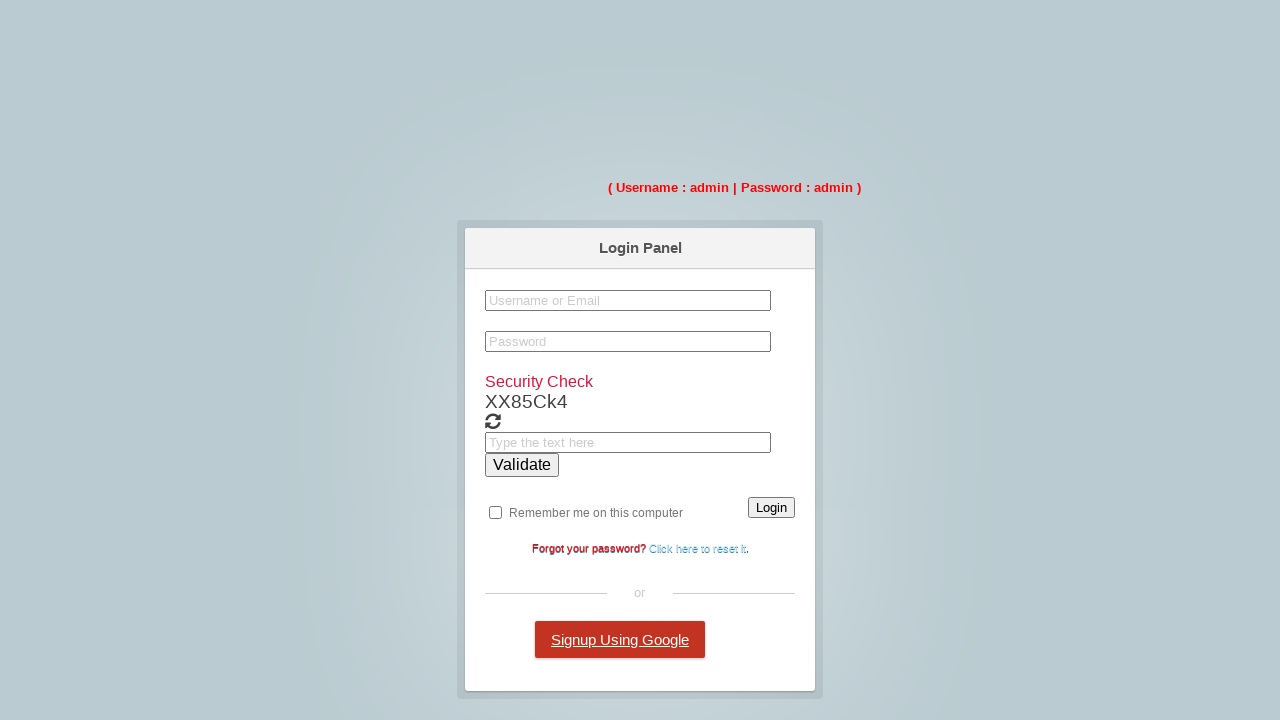

Retrieved child window title: Gmail Style Login page
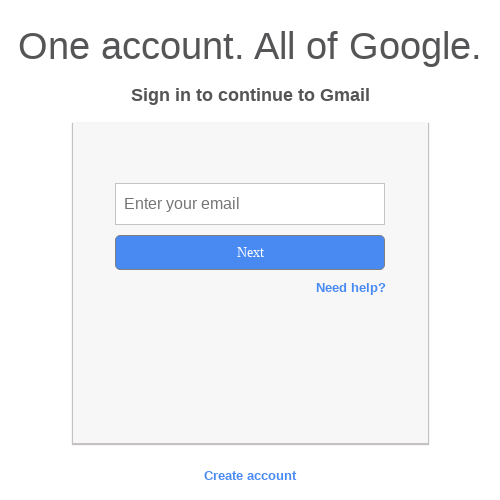

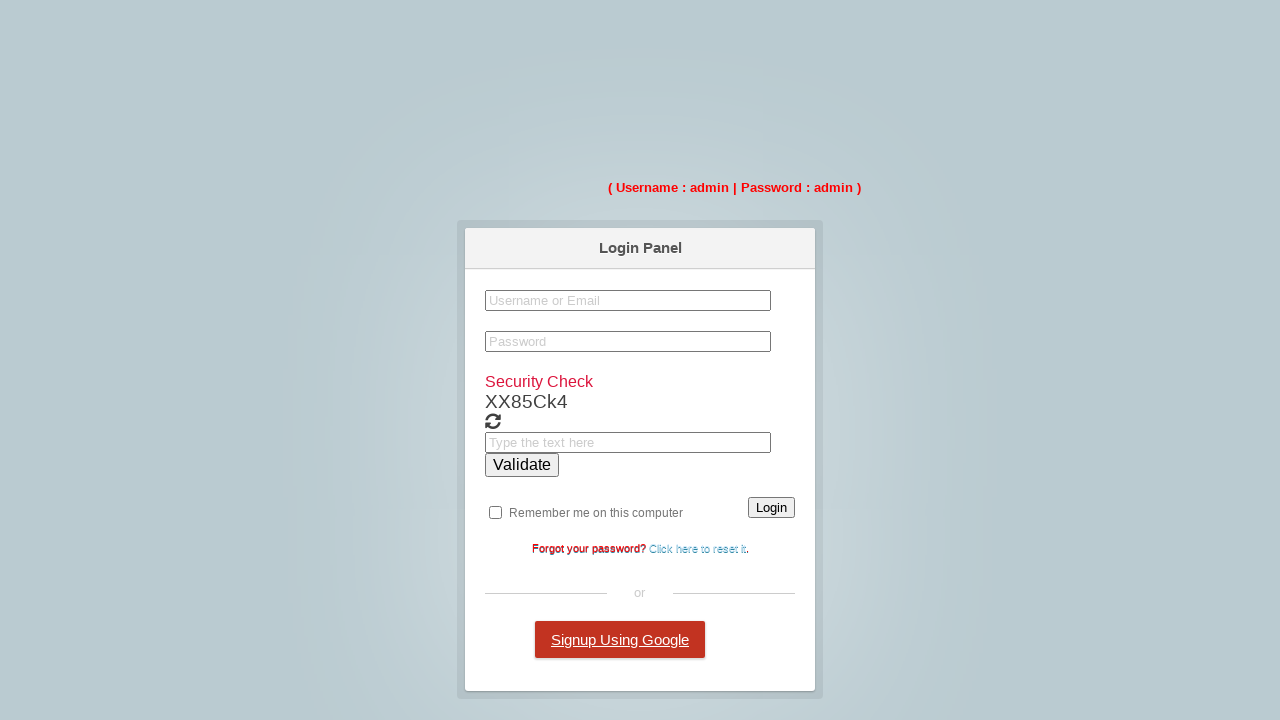